Tests Python.org search functionality by entering a search query and submitting it

Starting URL: http://www.python.org

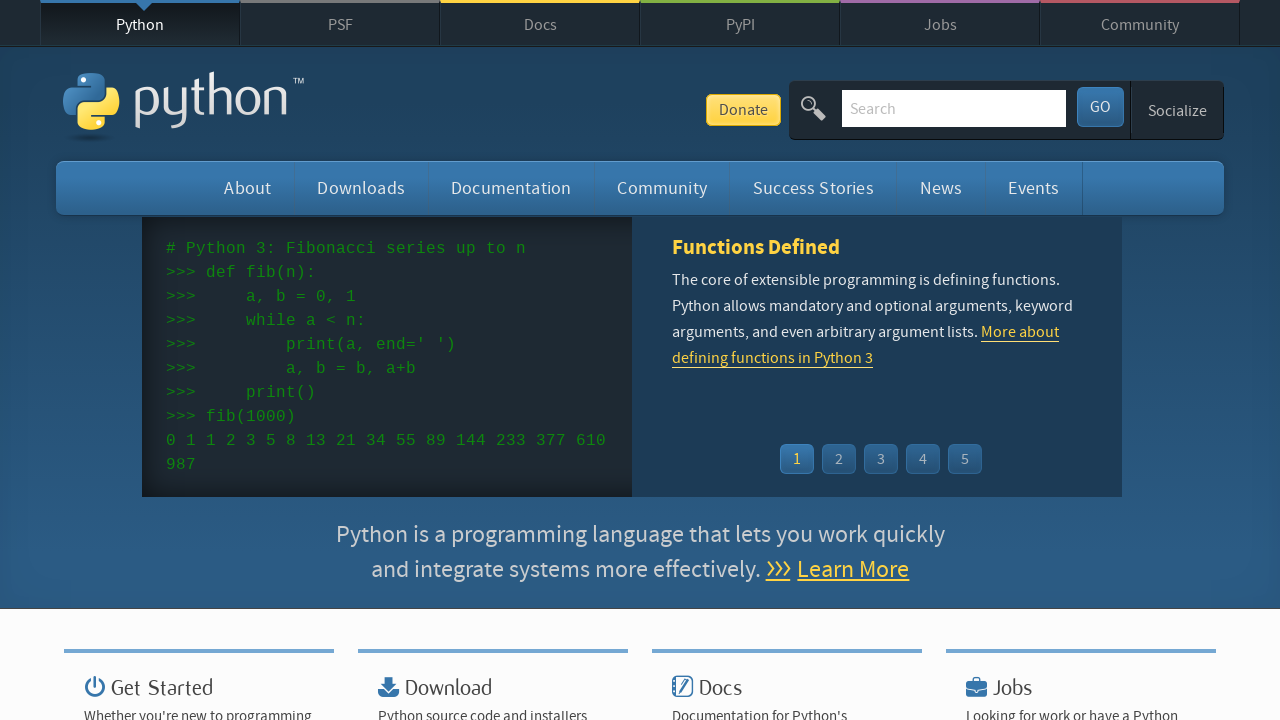

Located search field with name='q'
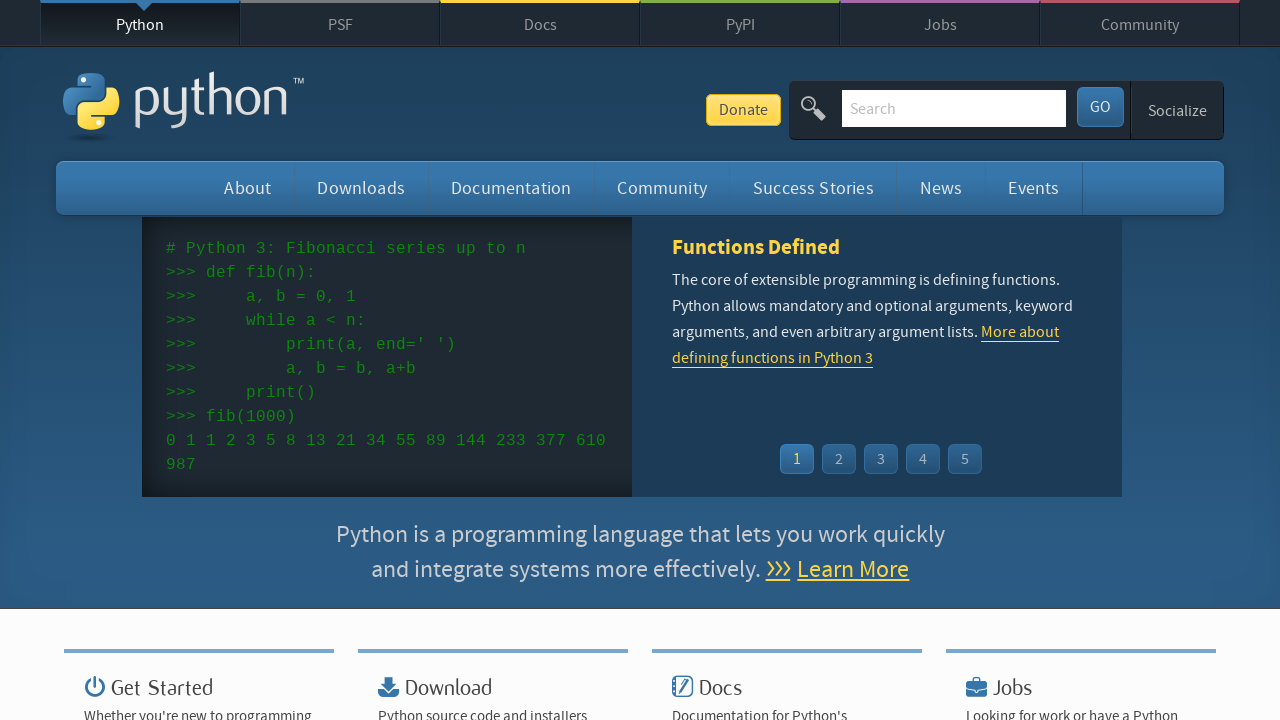

Cleared search field on input[name='q']
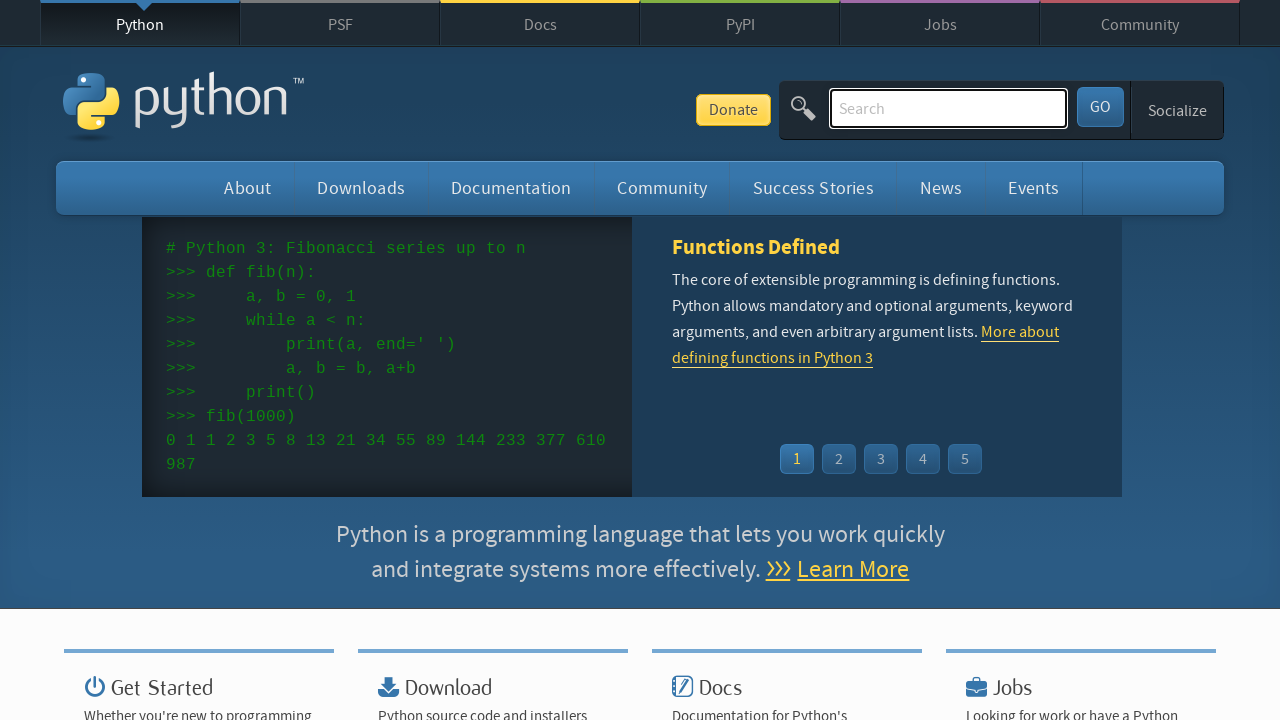

Filled search field with 'pycon' on input[name='q']
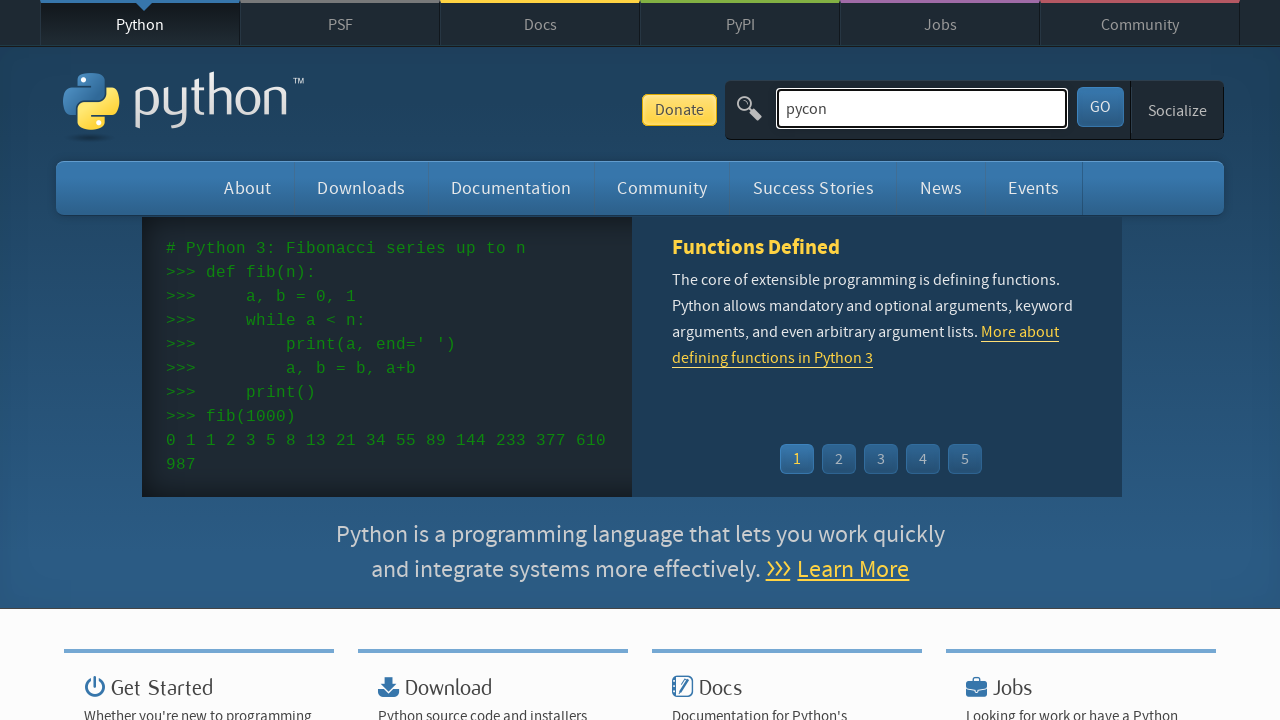

Submitted search query by pressing Enter on input[name='q']
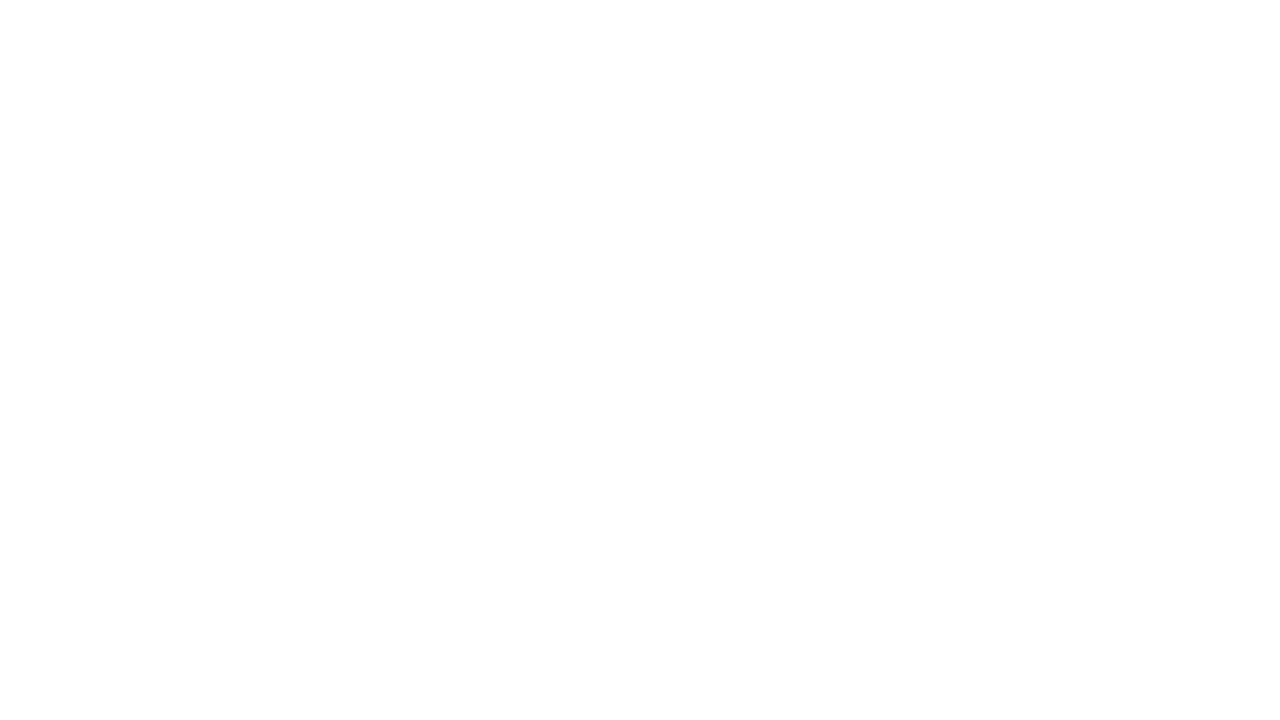

Waited for network idle state on results page
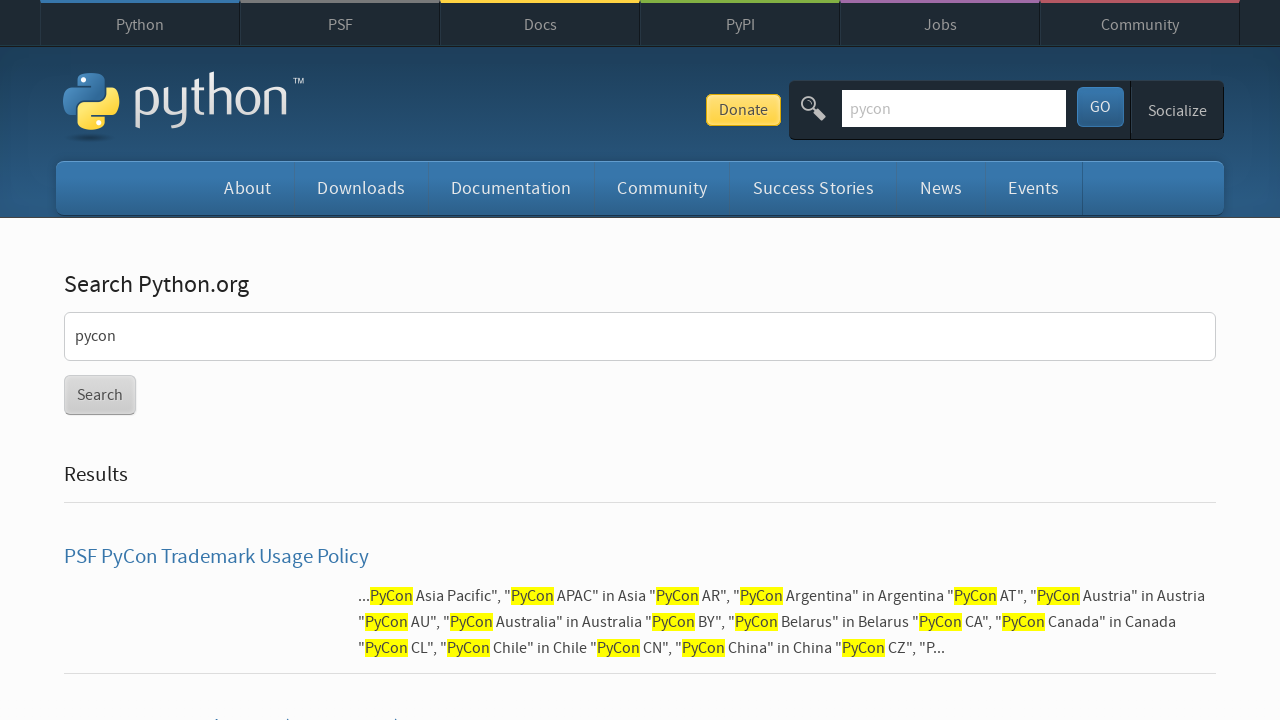

Verified that search results are displayed (no 'No results found' message)
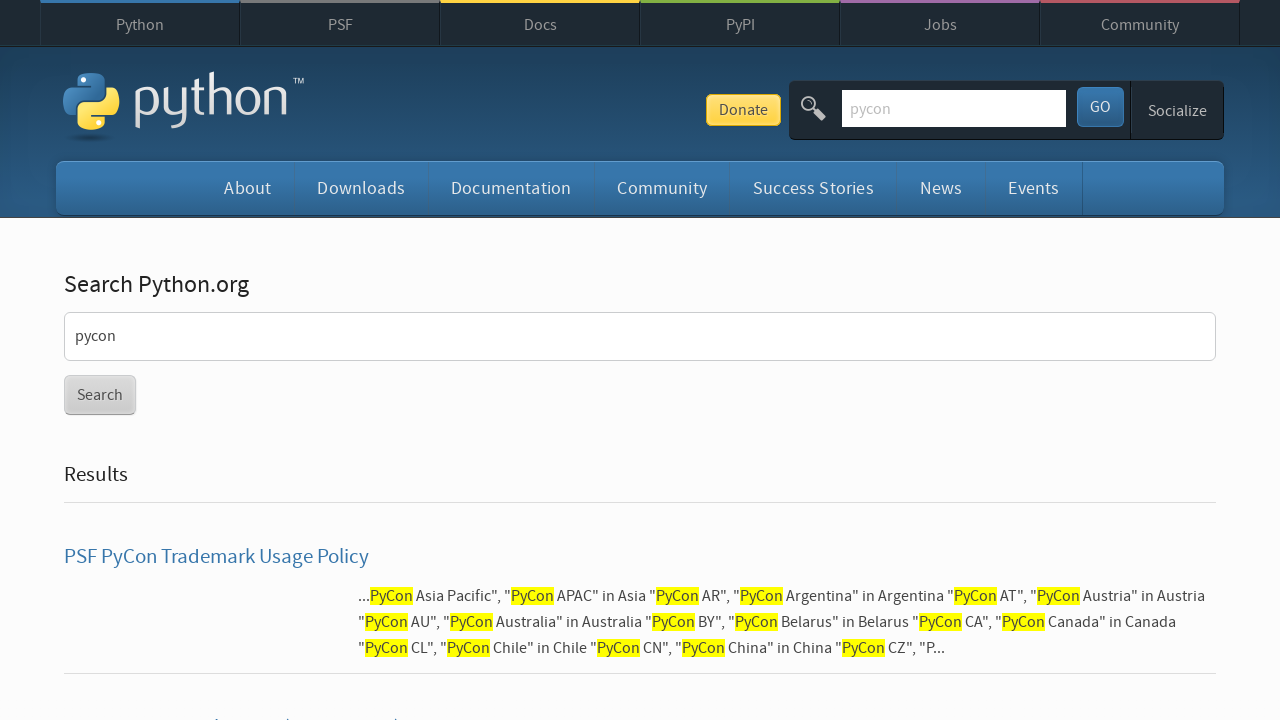

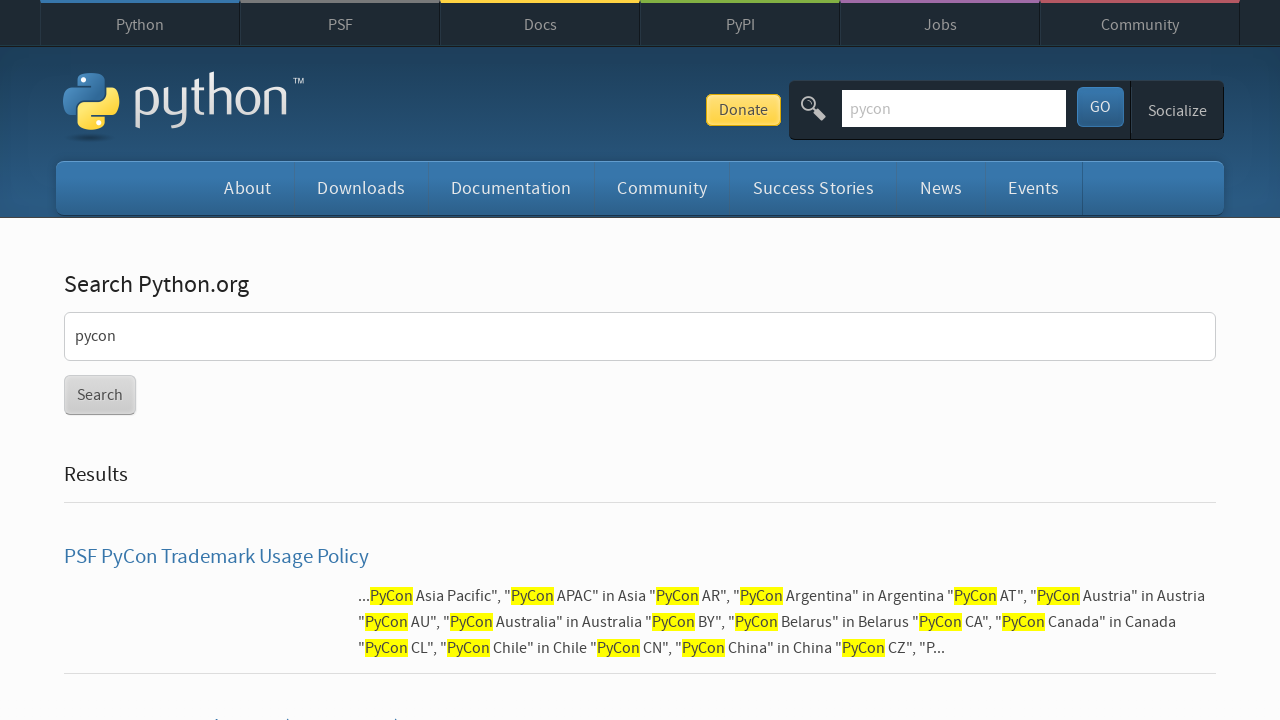